Tests the addValue functionality by setting a value in a text field and then appending additional text

Starting URL: http://www.tlkeith.com/WebDriverIOTutorialTest.html

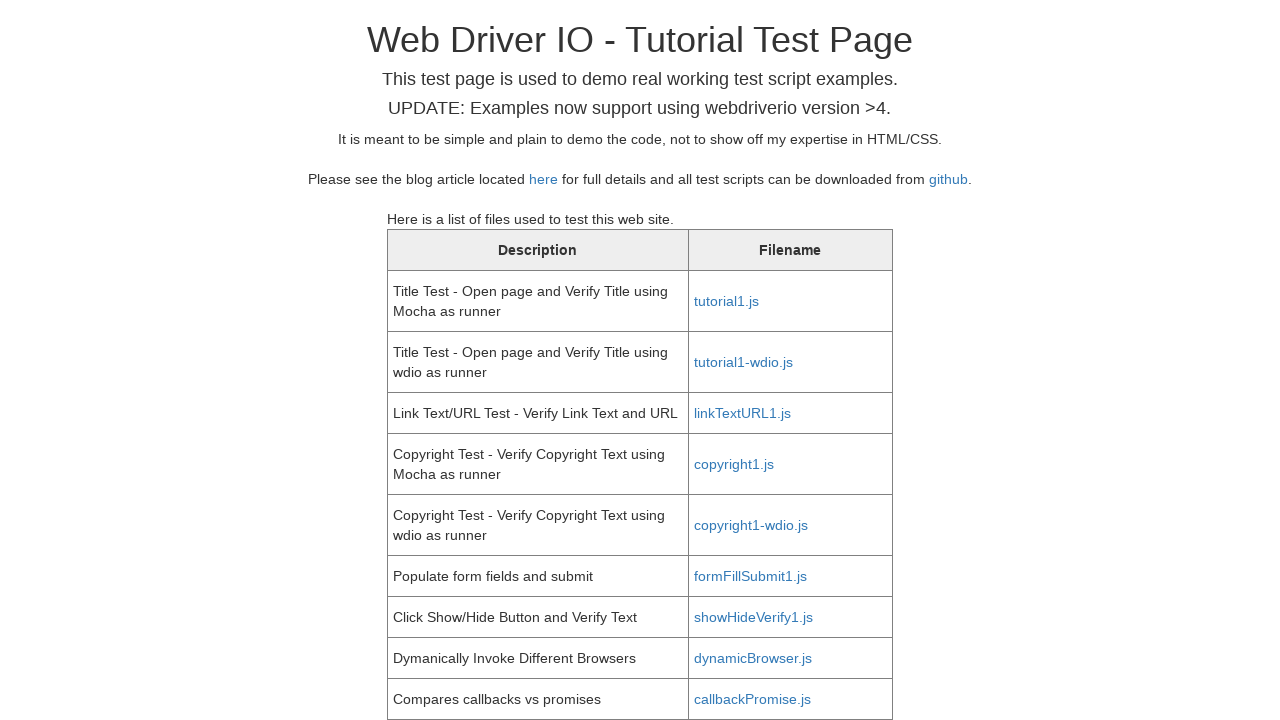

Filled first name field with 'test' on #fname
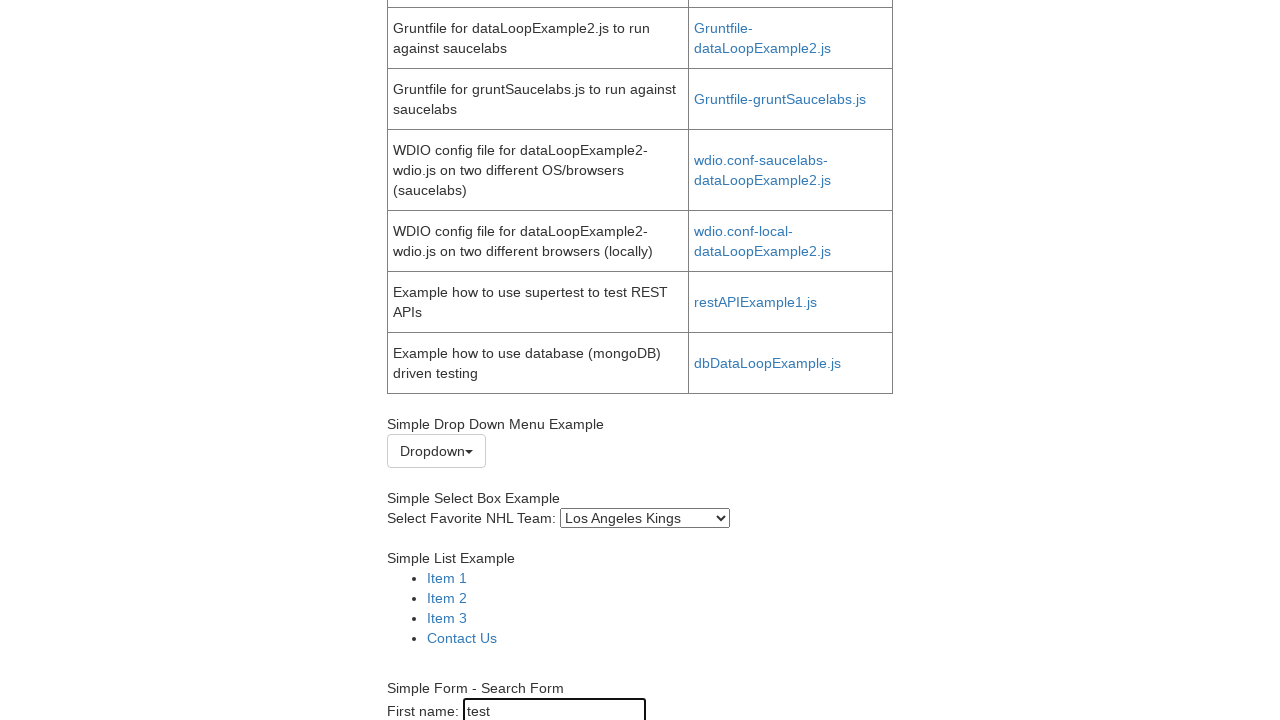

Appended ' 123' to first name field using press_sequentially
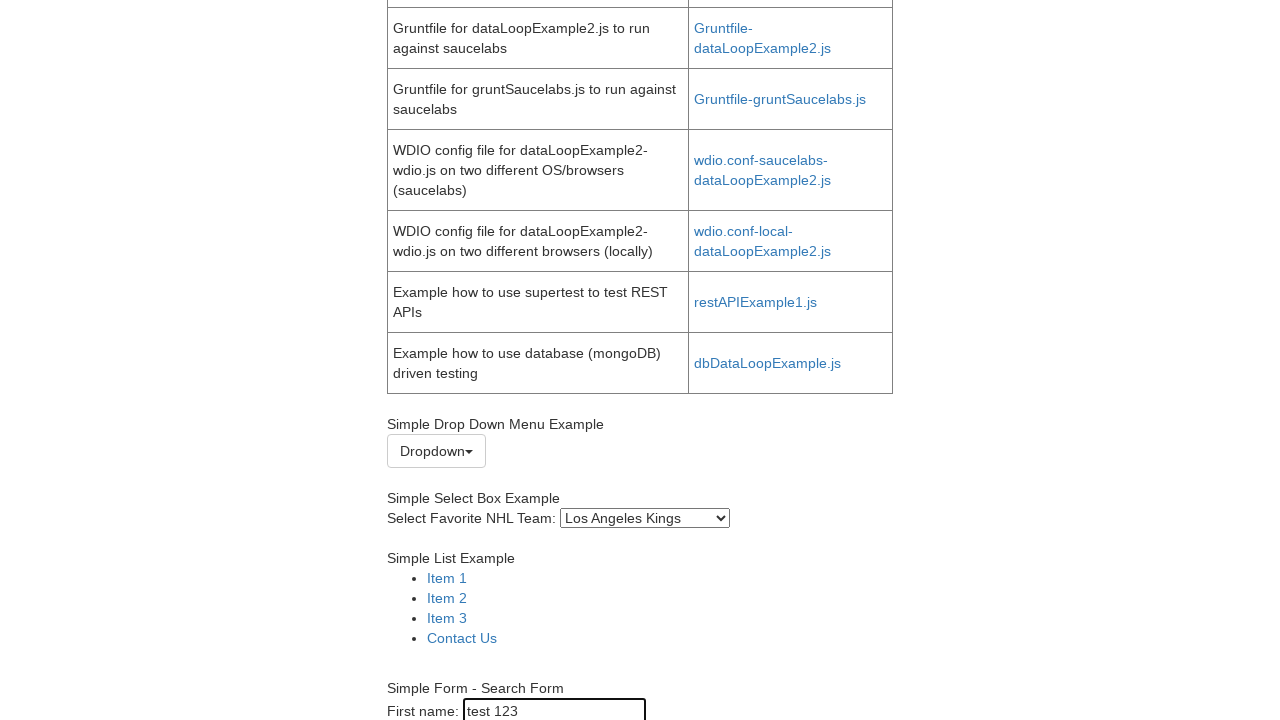

Retrieved input value from first name field
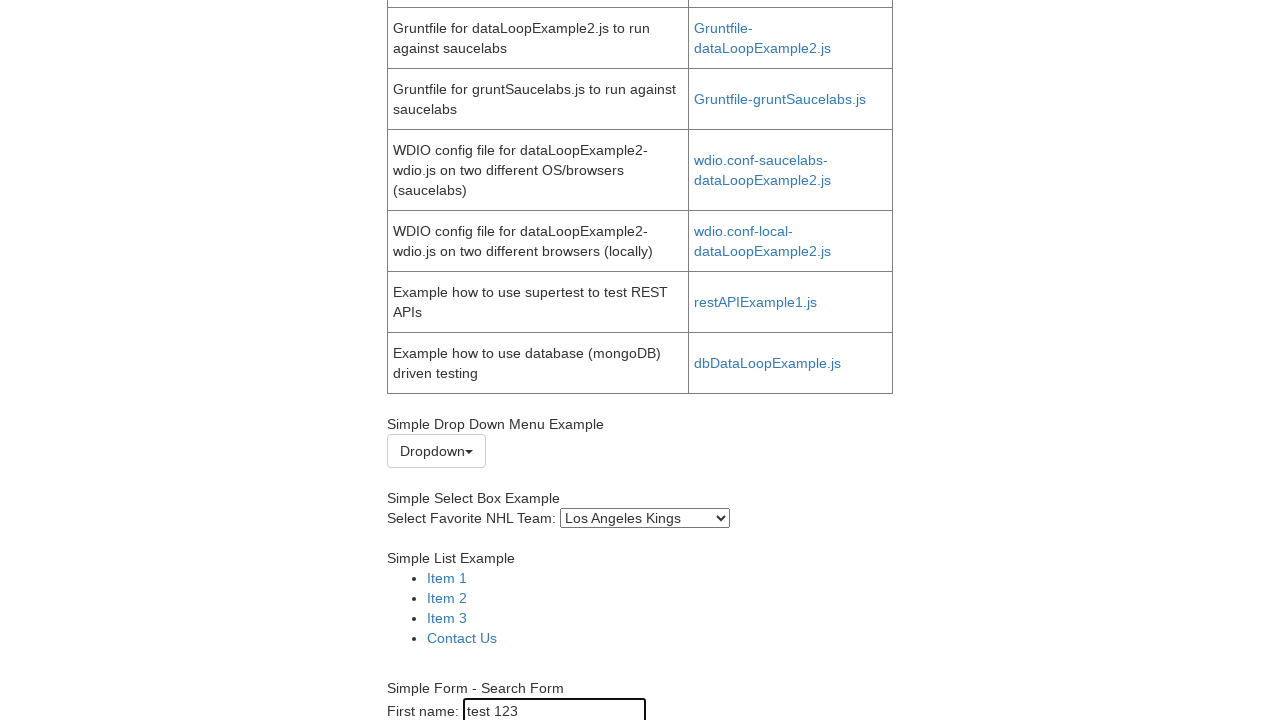

Assertion passed: first name field contains 'test 123'
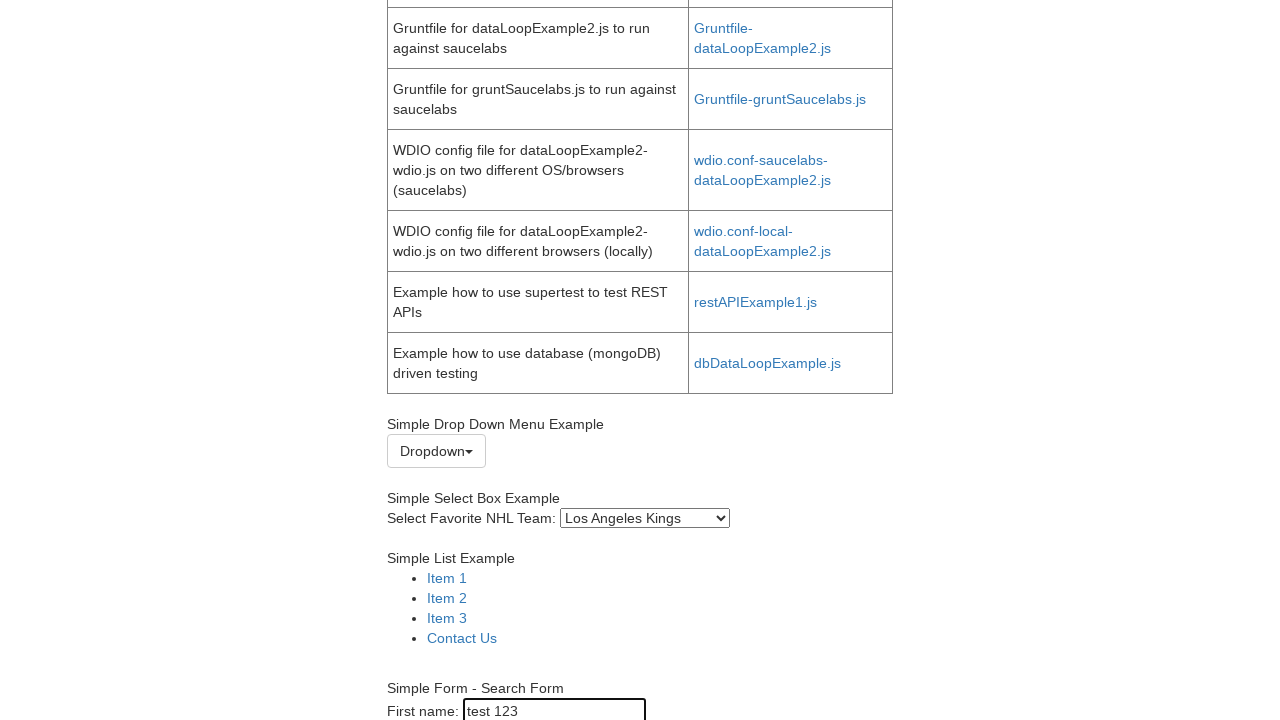

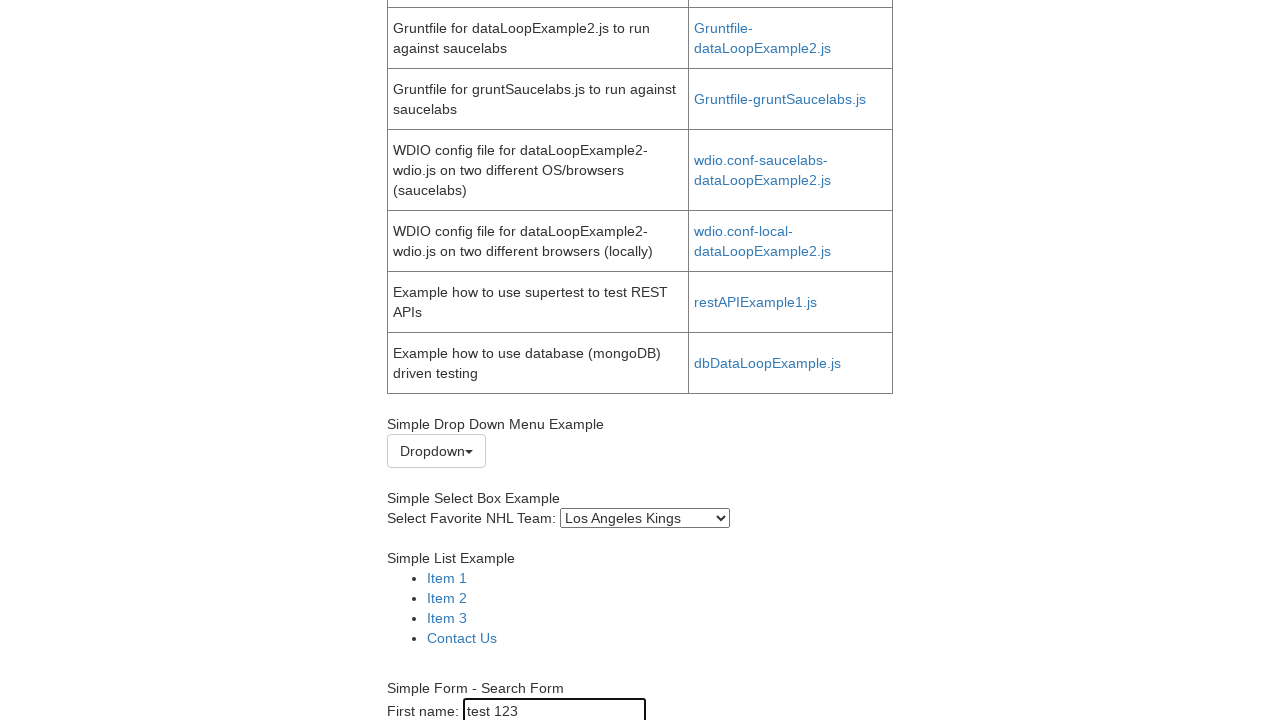